Tests button click functionality on a practice page by clicking a button element

Starting URL: https://www.leafground.com/button.xhtml

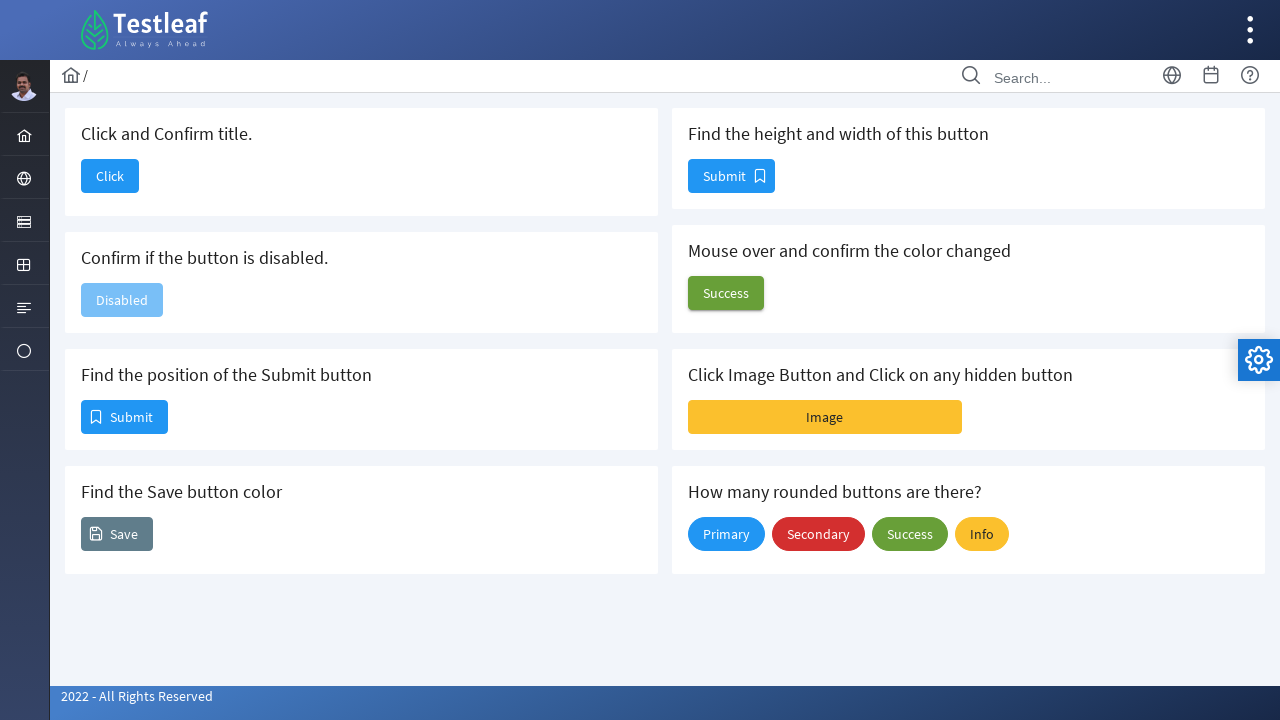

Clicked button element on practice page at (110, 176) on #j_idt88\:j_idt90
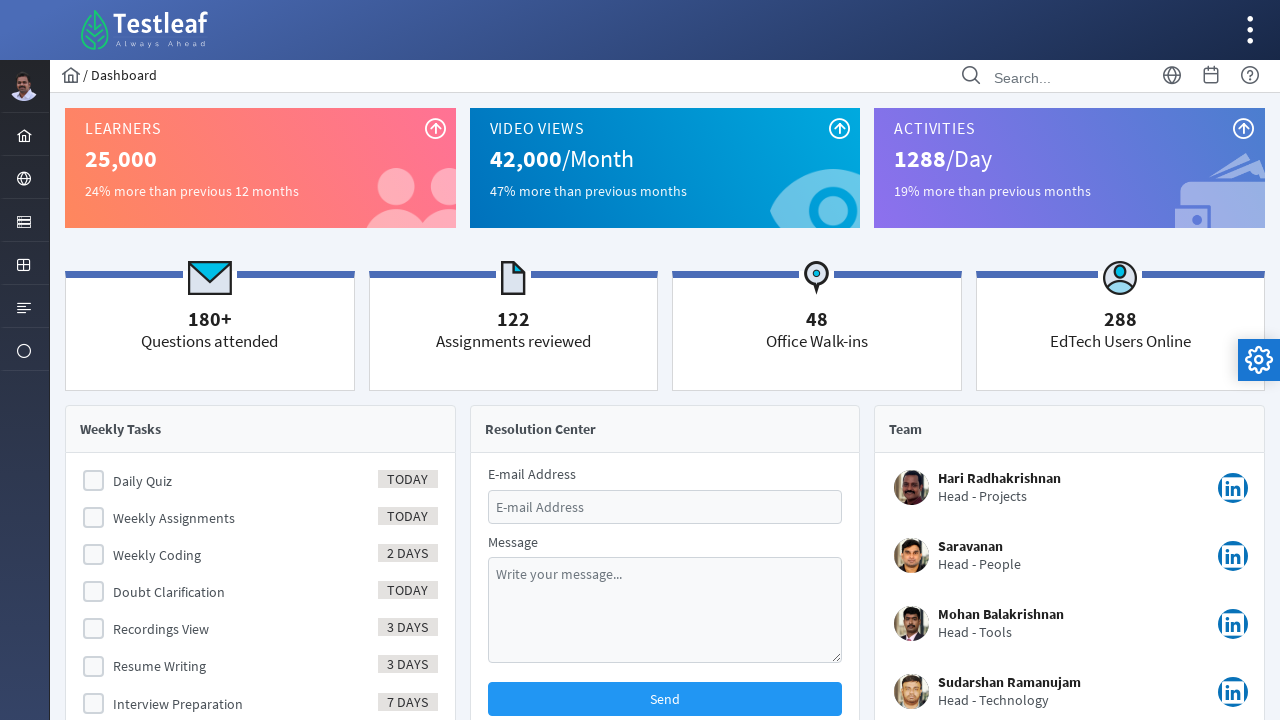

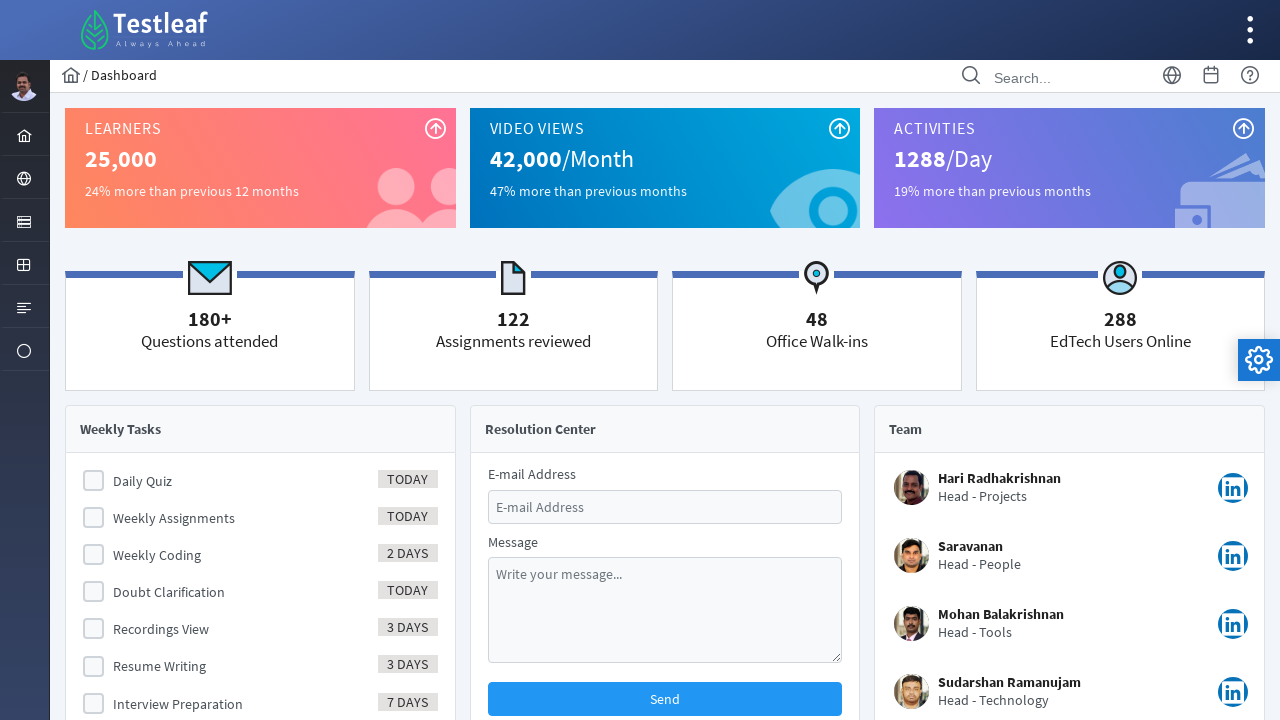